Tests a simple form submission by filling a text box with "Selenium" and clicking the submit button, then verifying the confirmation message appears

Starting URL: https://www.selenium.dev/selenium/web/web-form.html

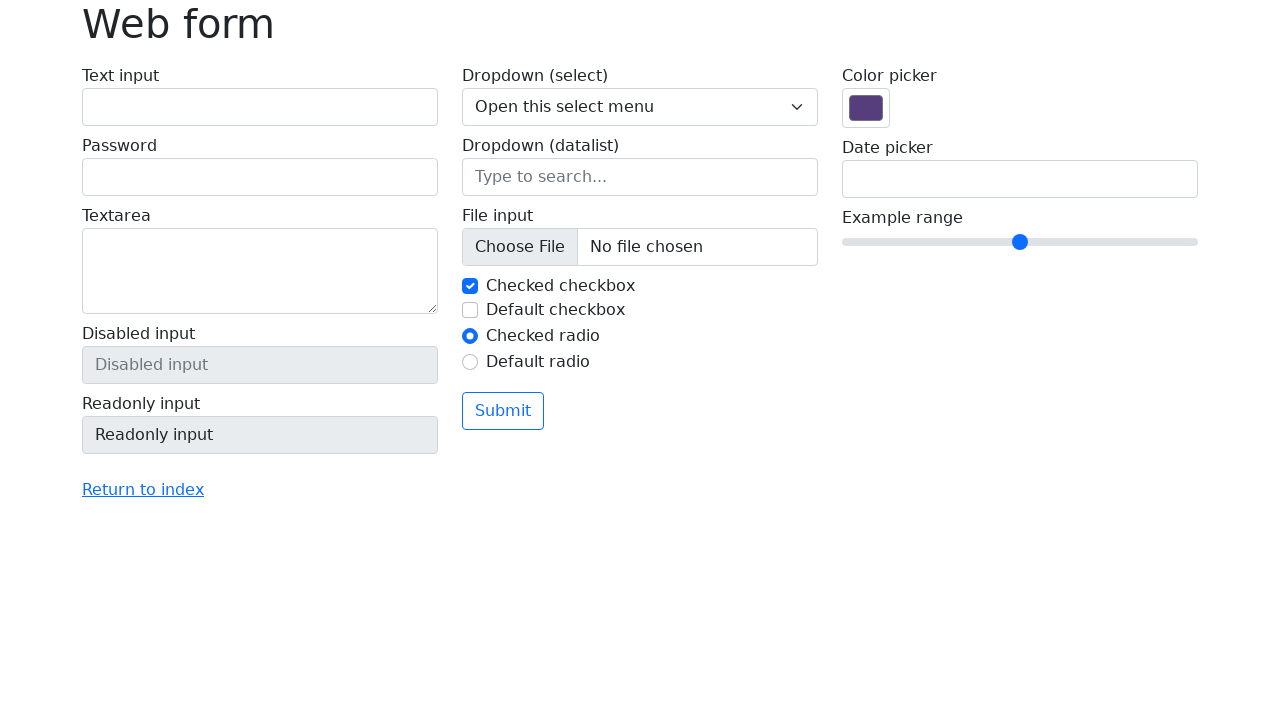

Navigated to Selenium web form page
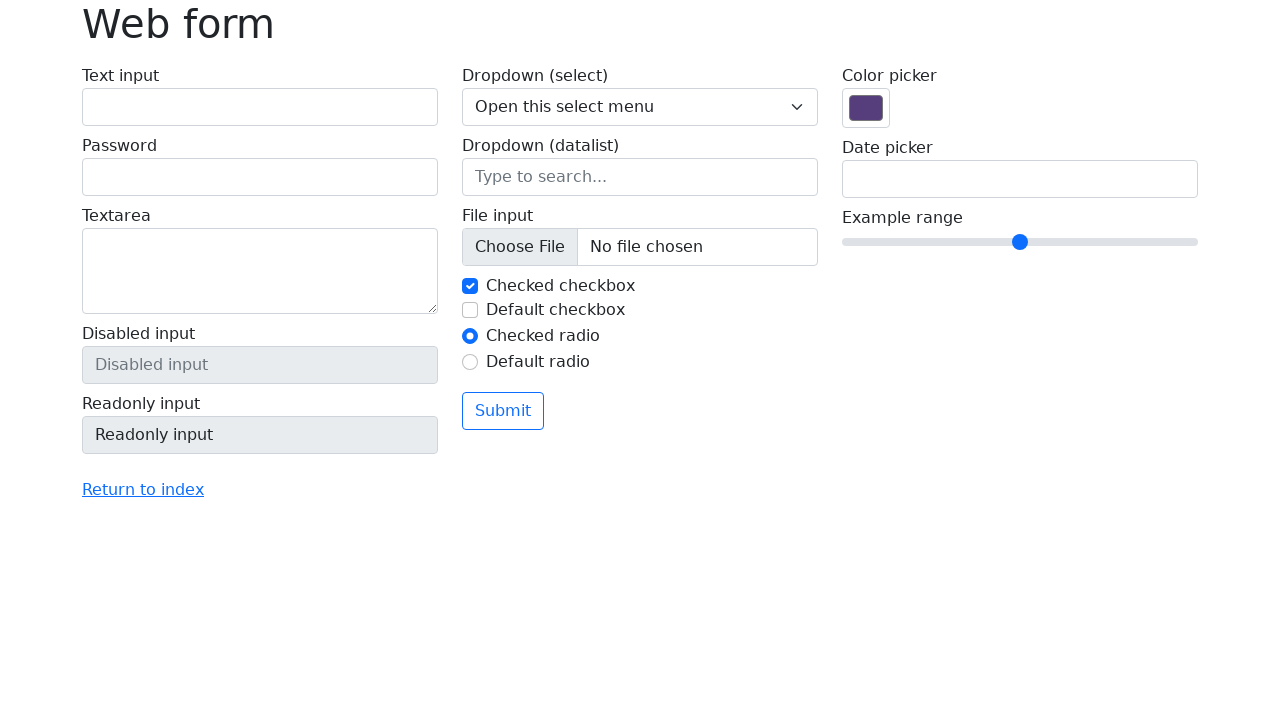

Filled text box with 'Selenium' on input[name='my-text']
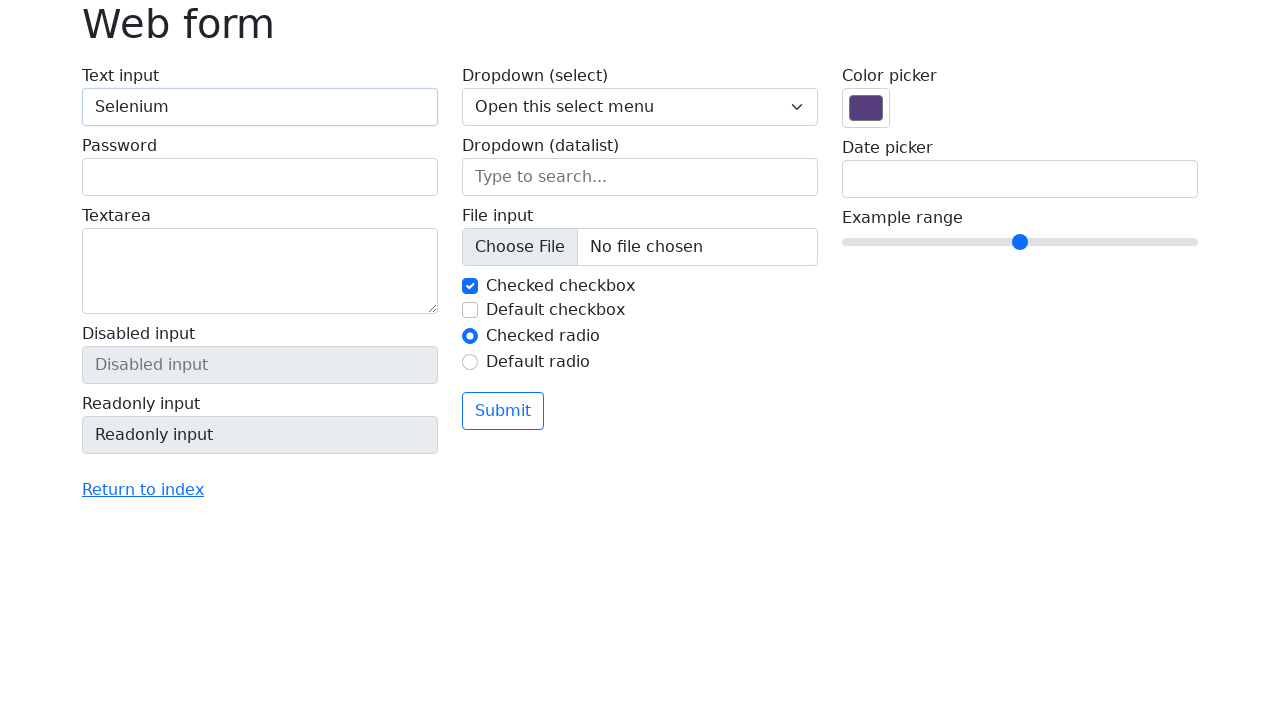

Clicked submit button at (503, 411) on button
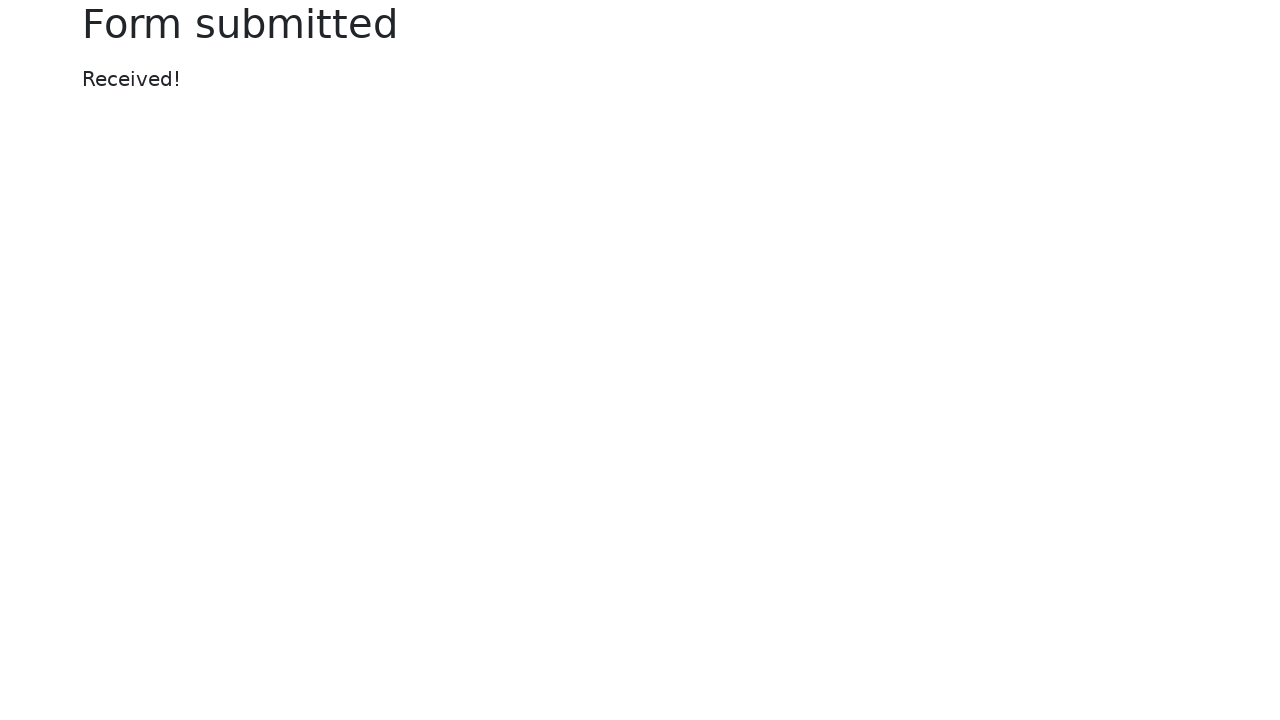

Confirmation message appeared
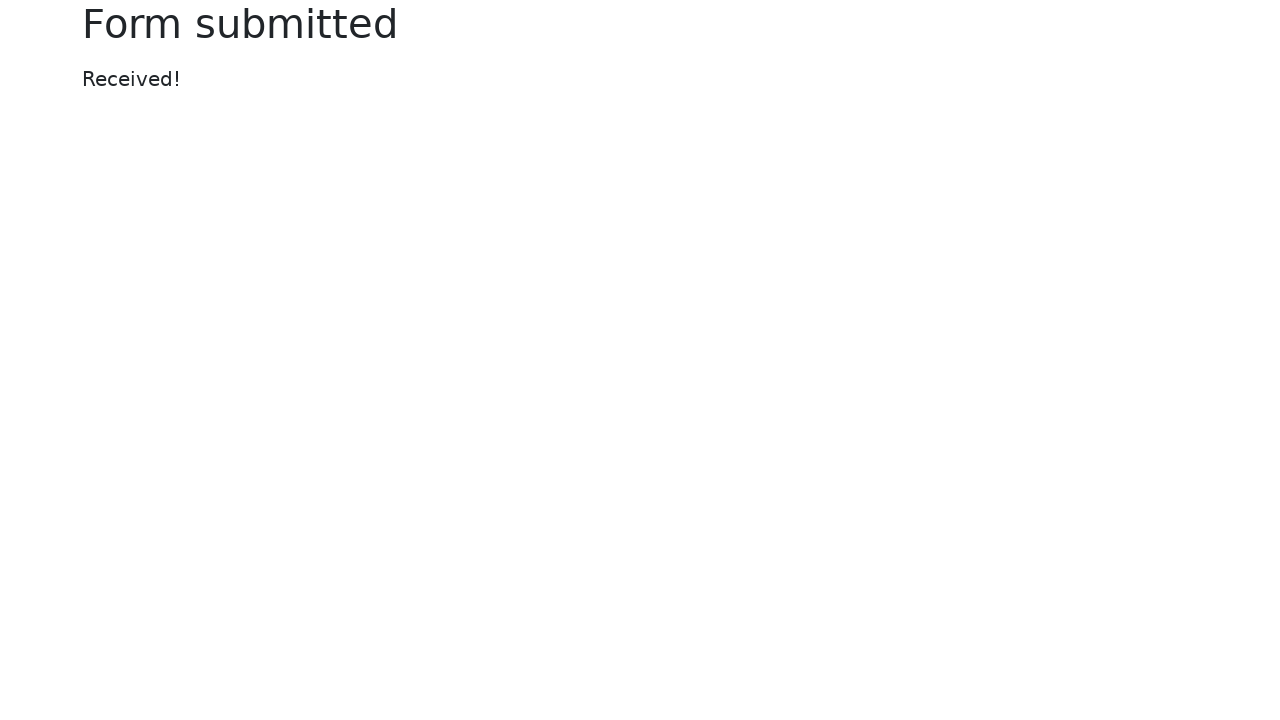

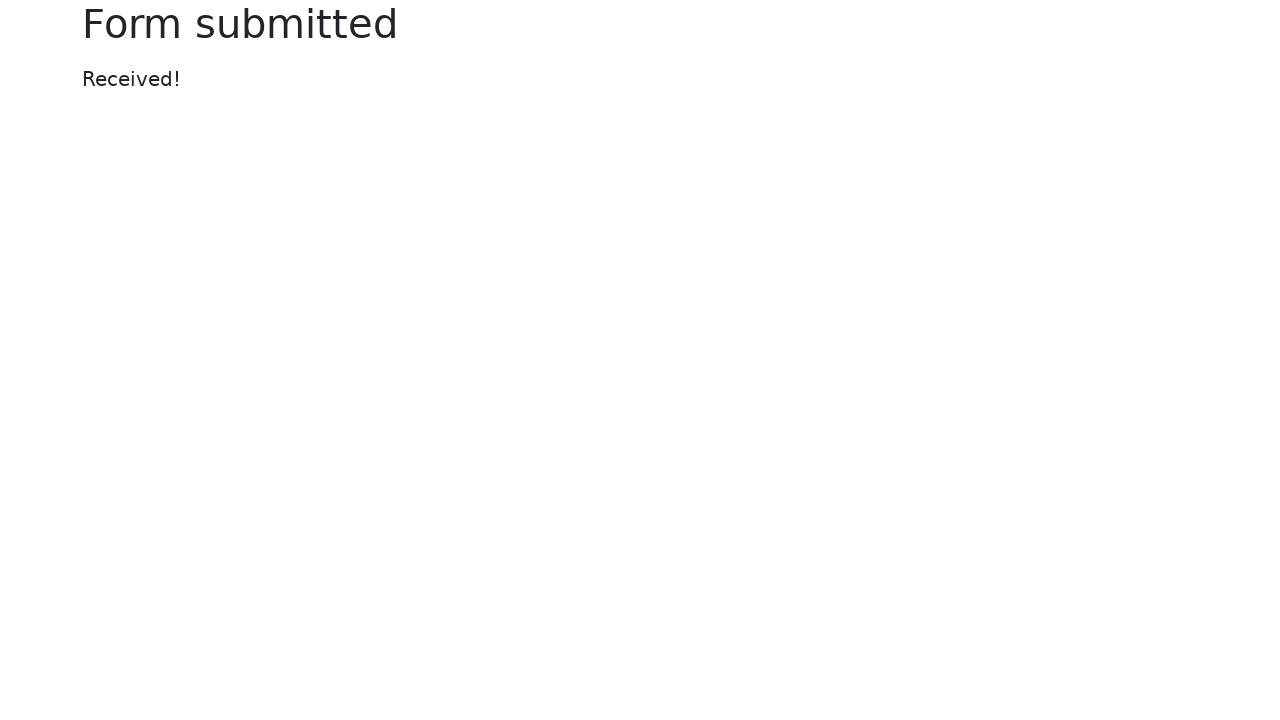